Navigates to the Browse Languages section, clicks on the J submenu, and verifies the count of programming languages listed on the J page equals 22.

Starting URL: https://www.99-bottles-of-beer.net/

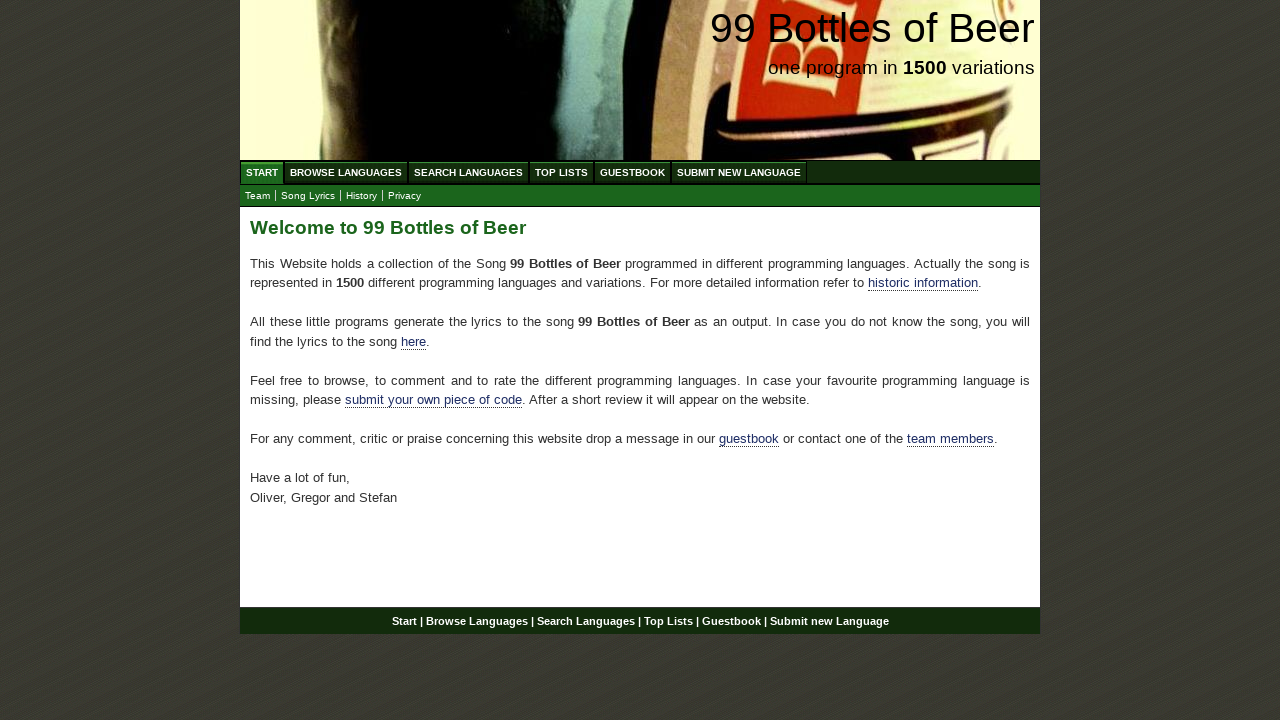

Clicked on Browse Languages menu at (346, 172) on a[href='/abc.html']
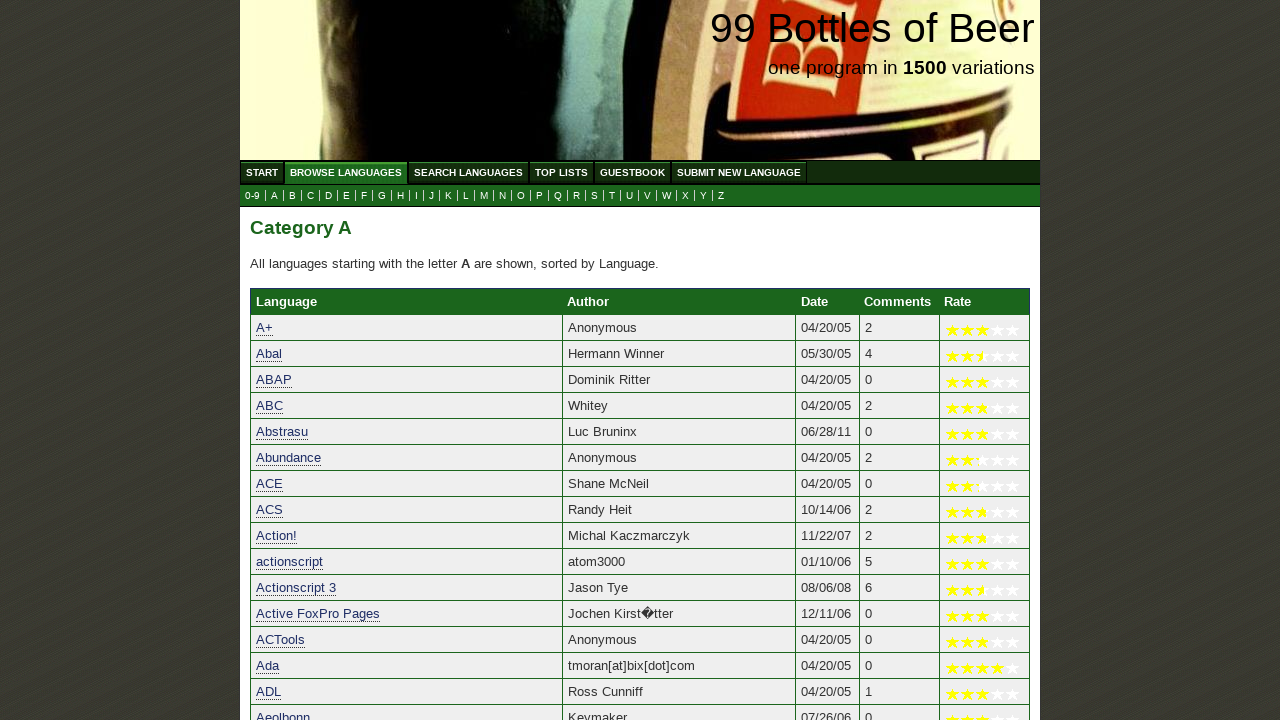

Clicked on J submenu at (432, 196) on a[href='j.html']
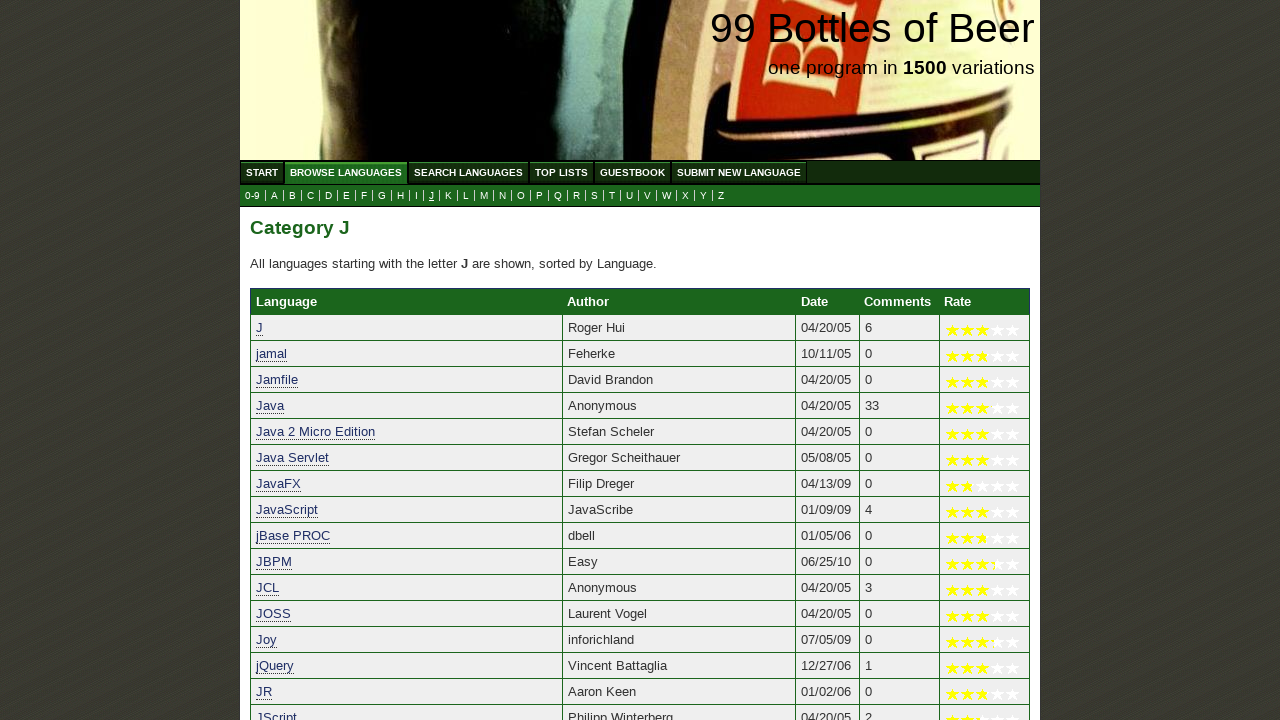

Table with programming languages loaded
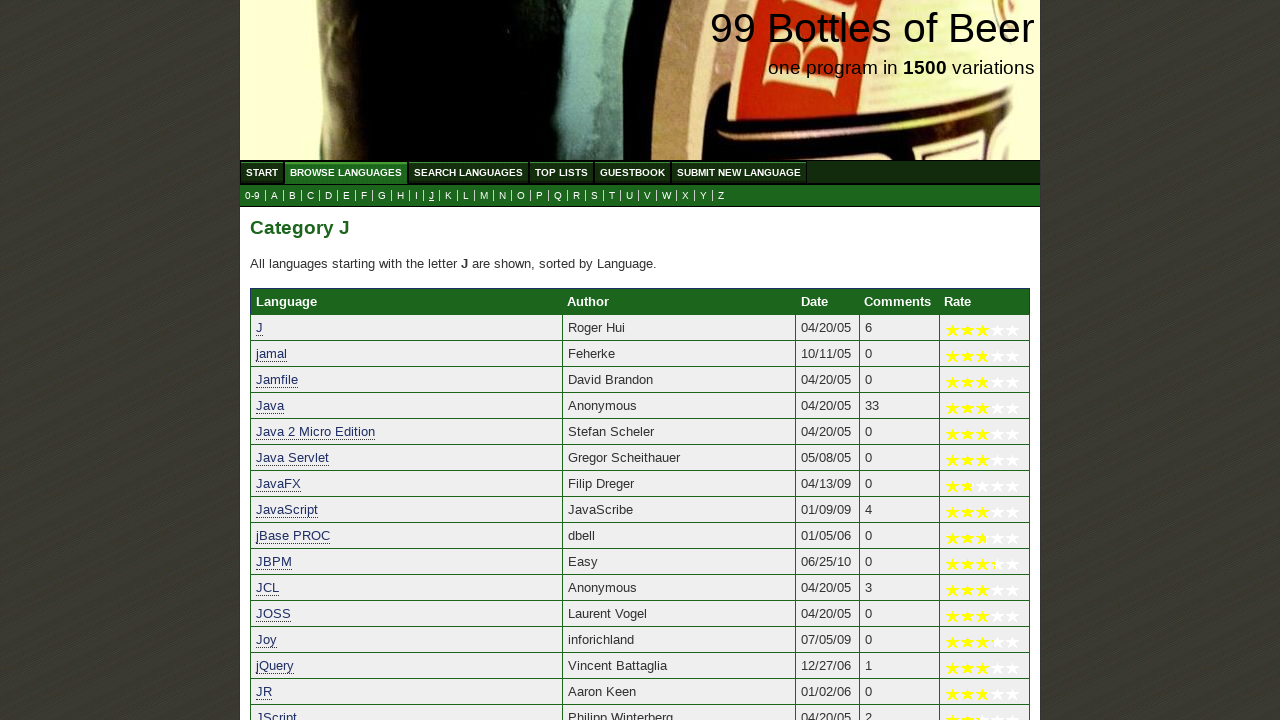

Verified that J page contains exactly 22 programming languages
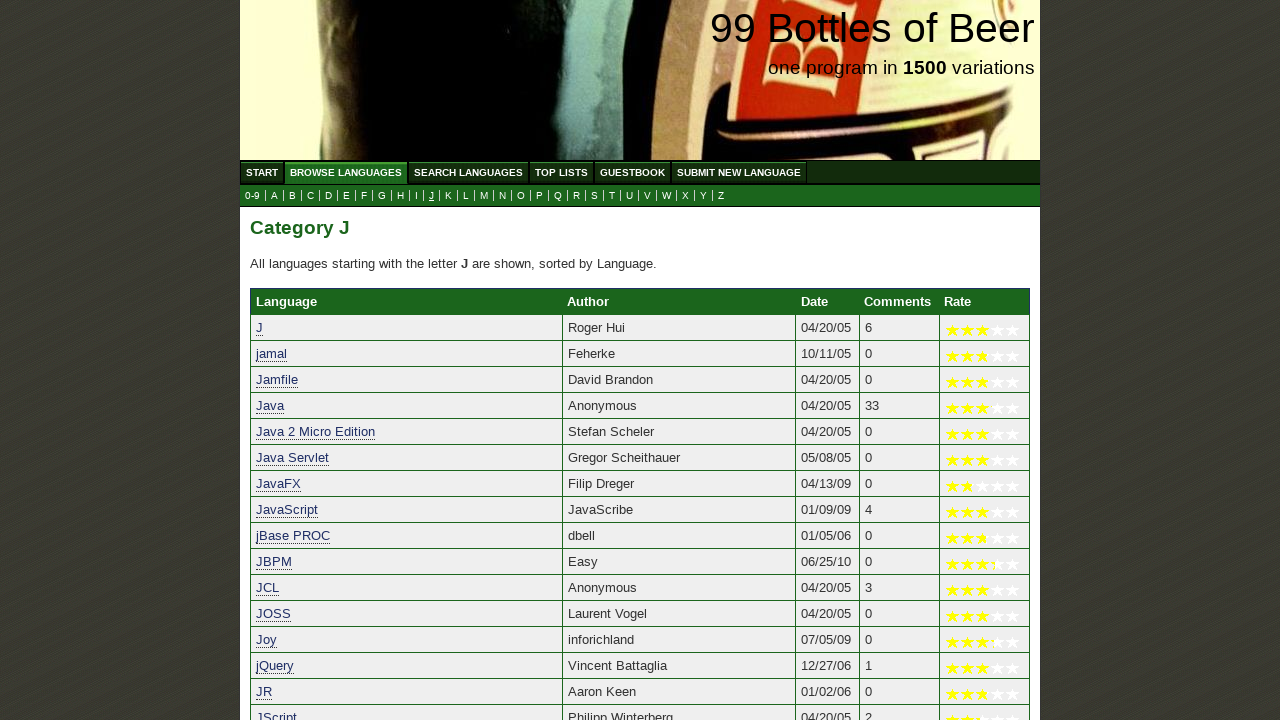

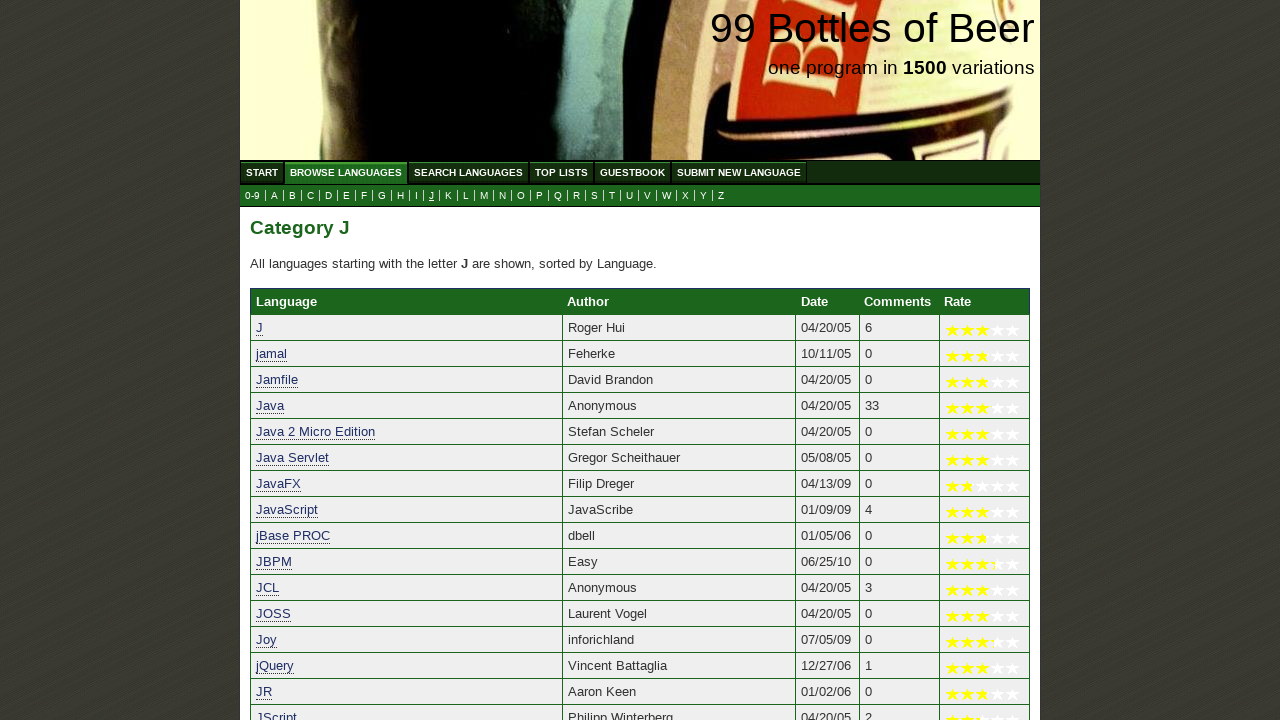